Clicks on Phones category and verifies products are displayed with Samsung products visible.

Starting URL: https://www.demoblaze.com/

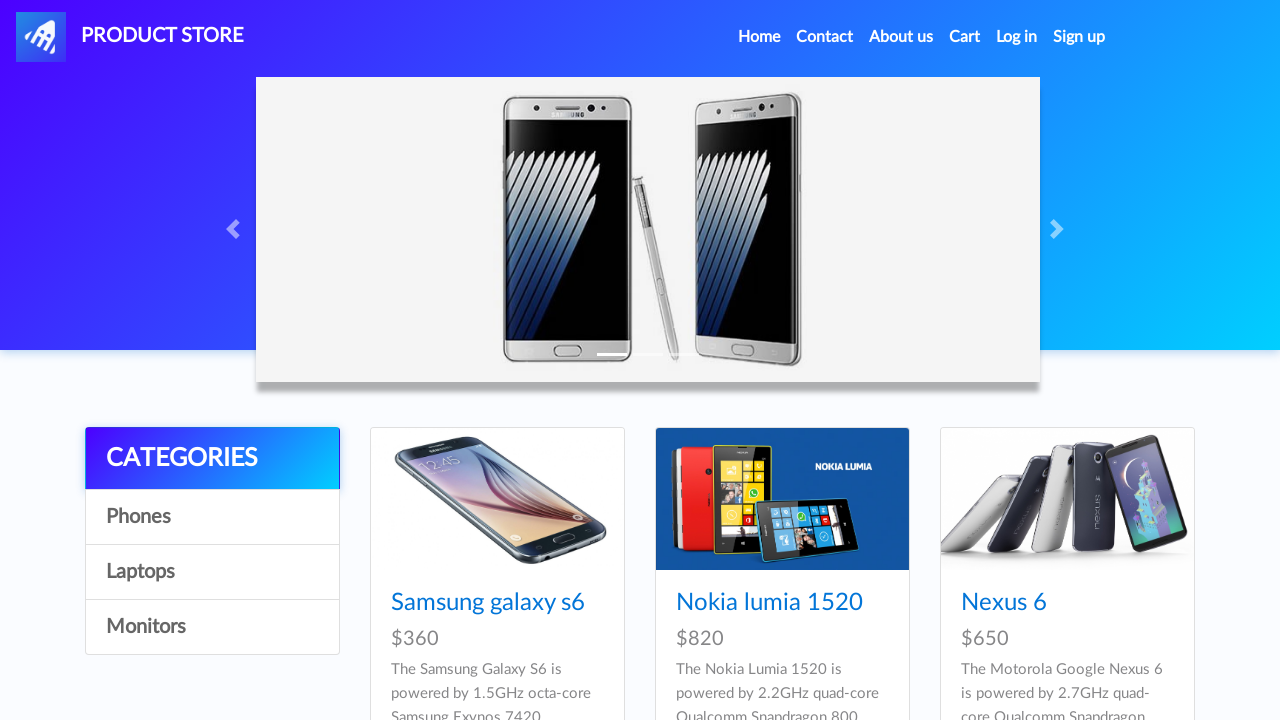

Clicked on Phones category at (212, 517) on a:has-text('Phones')
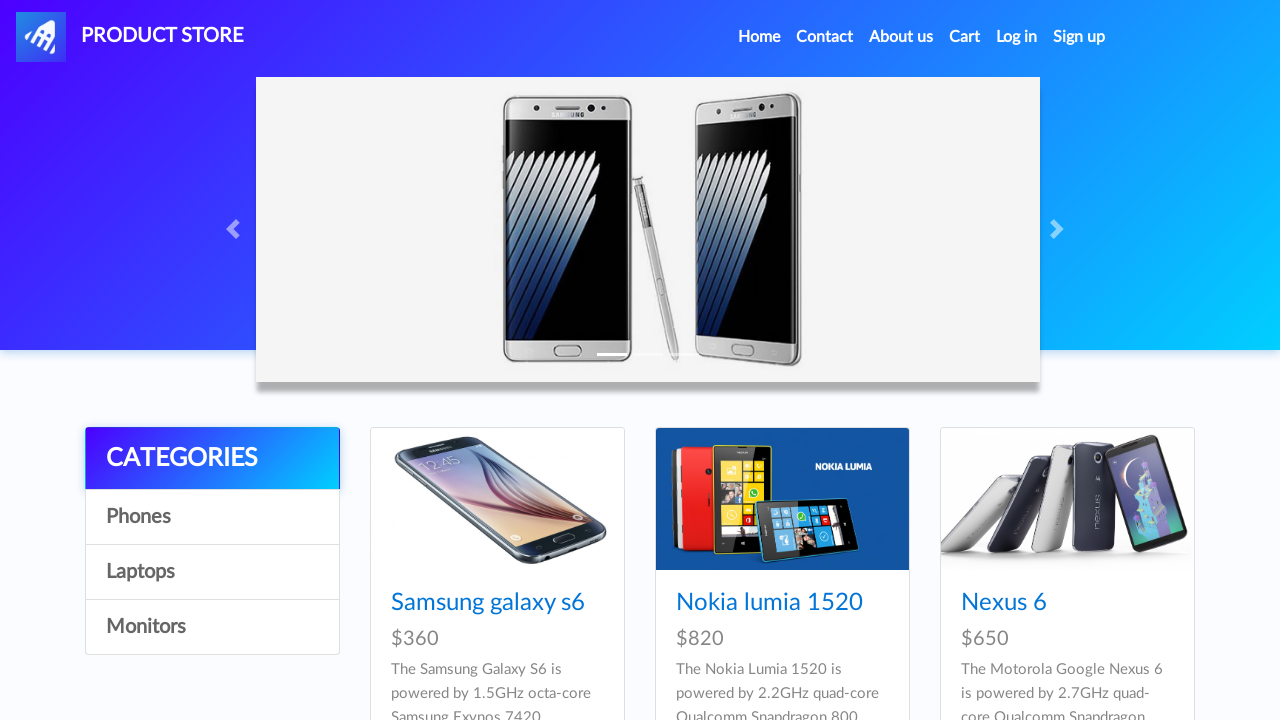

Waited 1000ms for page to load
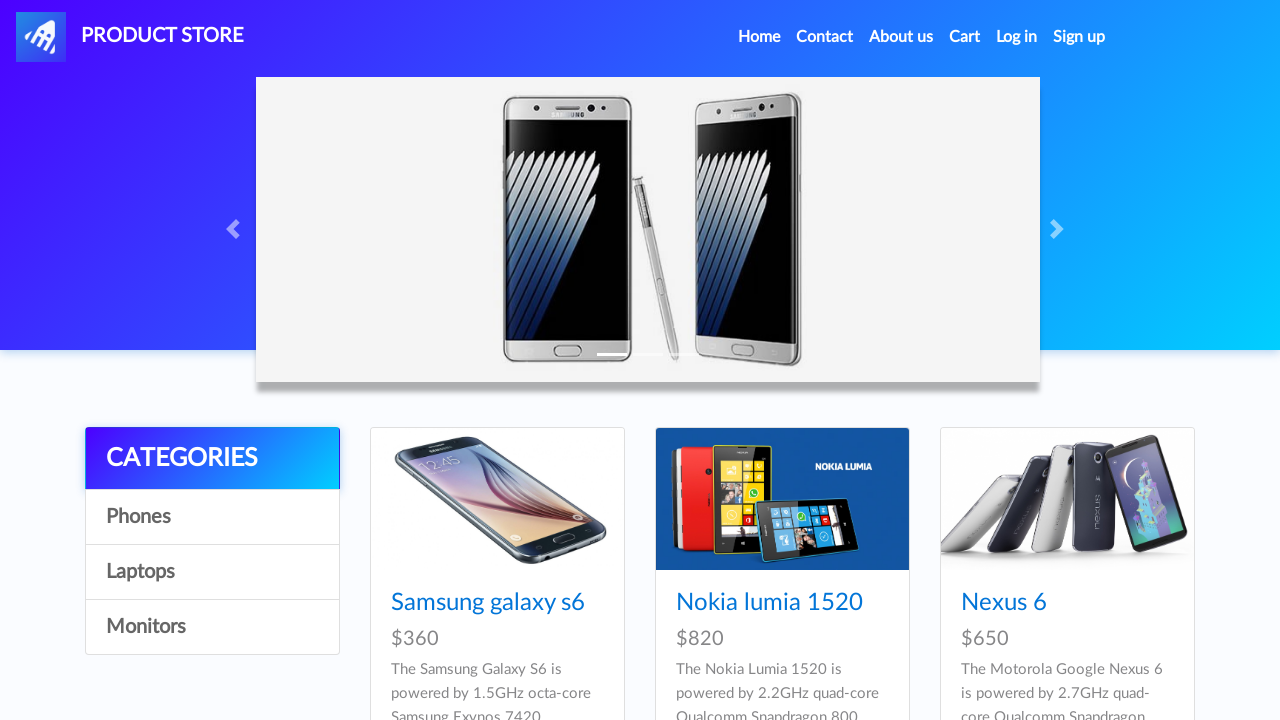

Verified products are displayed in Phones category
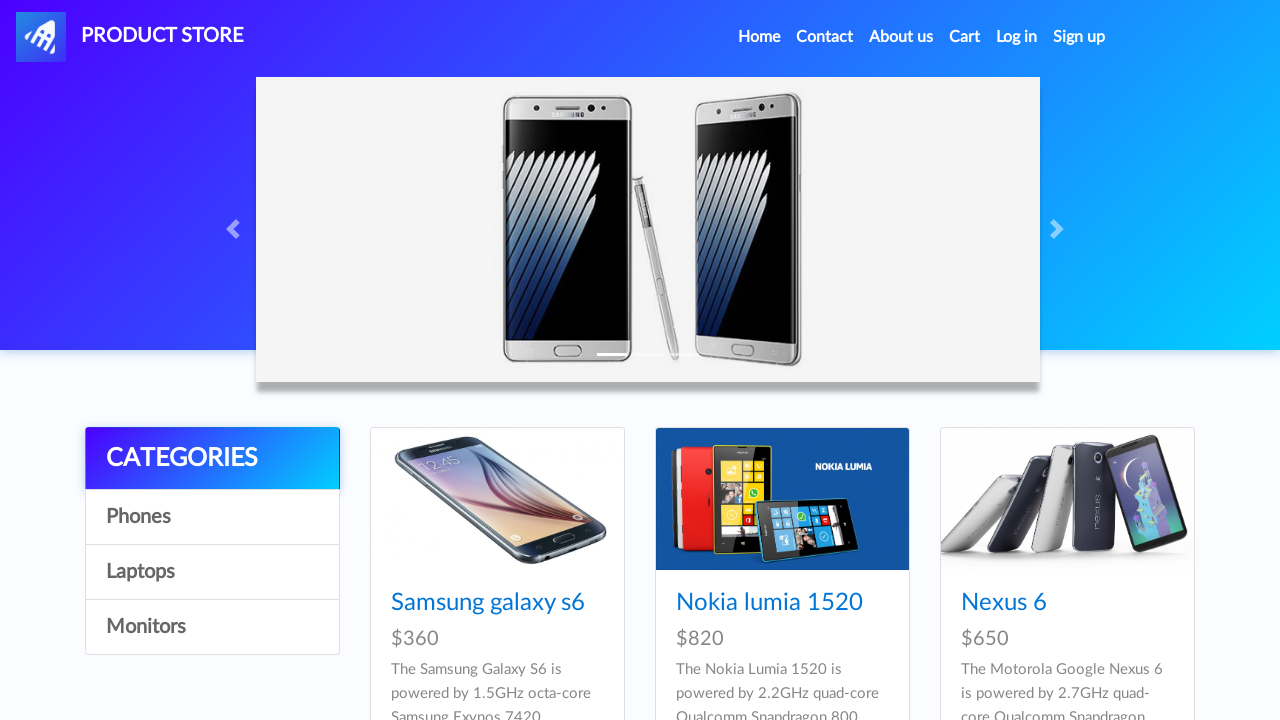

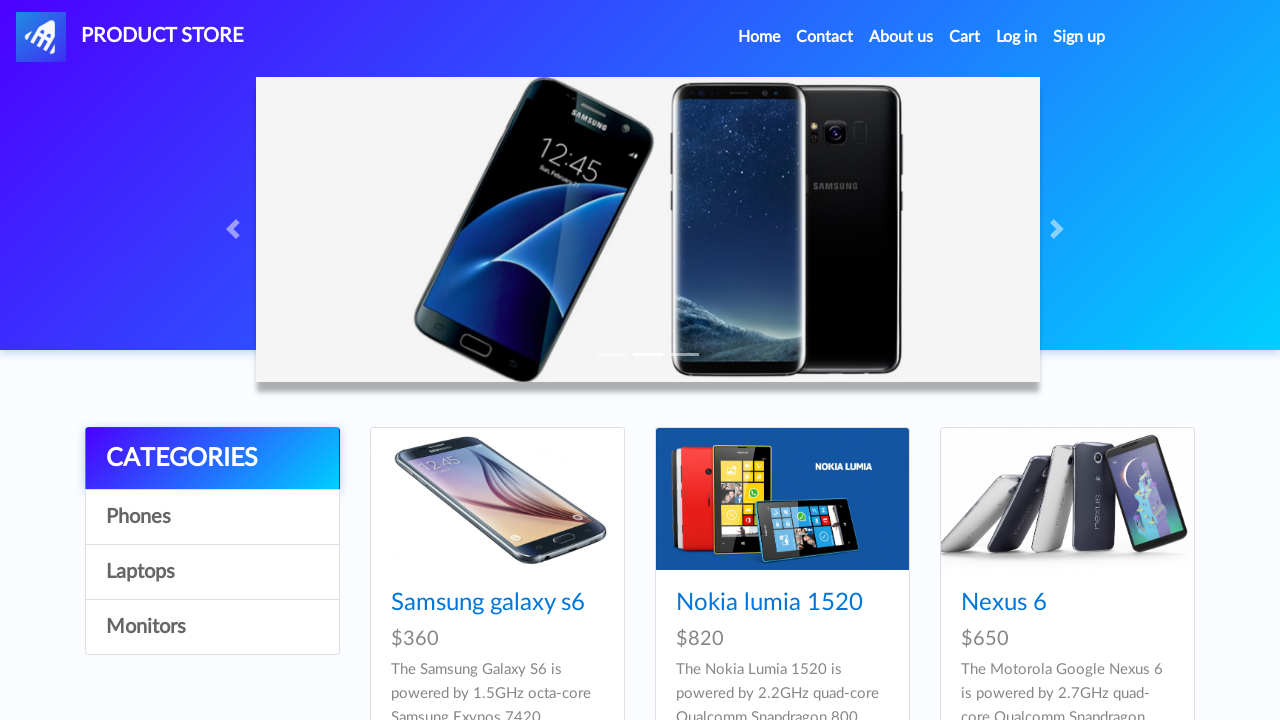